Solves a mathematical captcha by calculating a formula based on a displayed value, then fills the answer and submits the form with checkbox and radio button selections

Starting URL: https://suninjuly.github.io/math.html

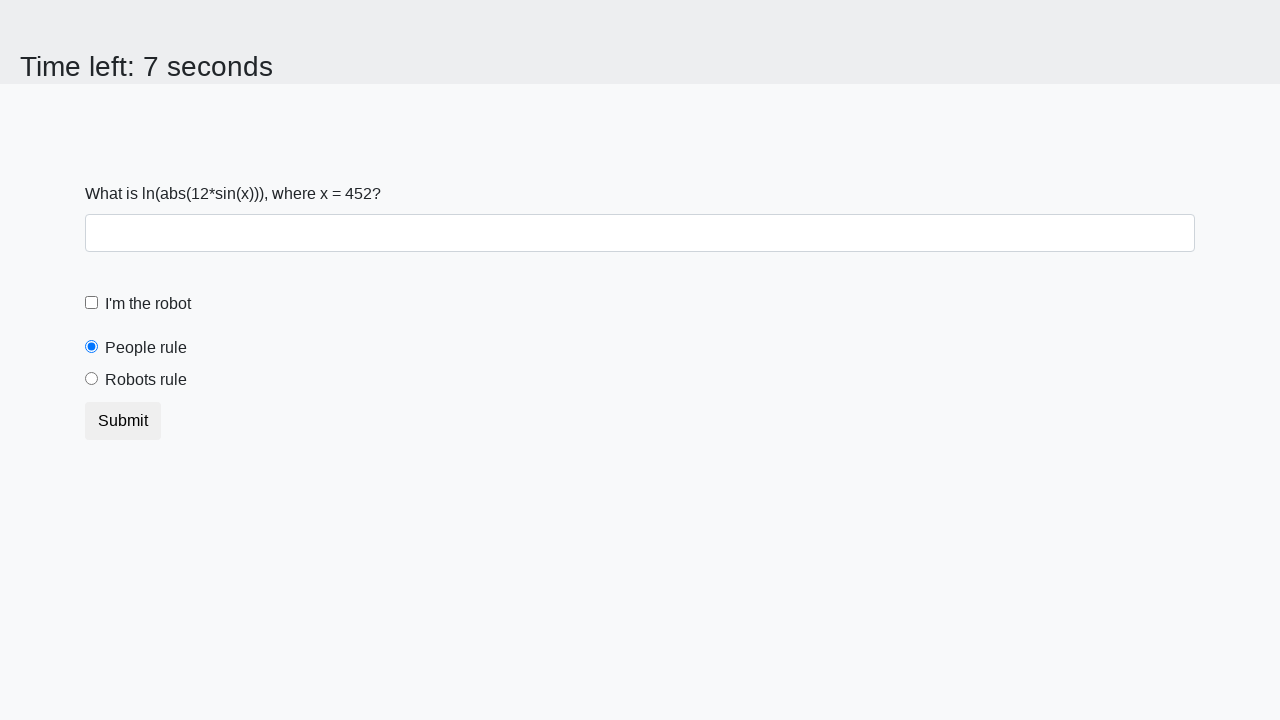

Located the input value element
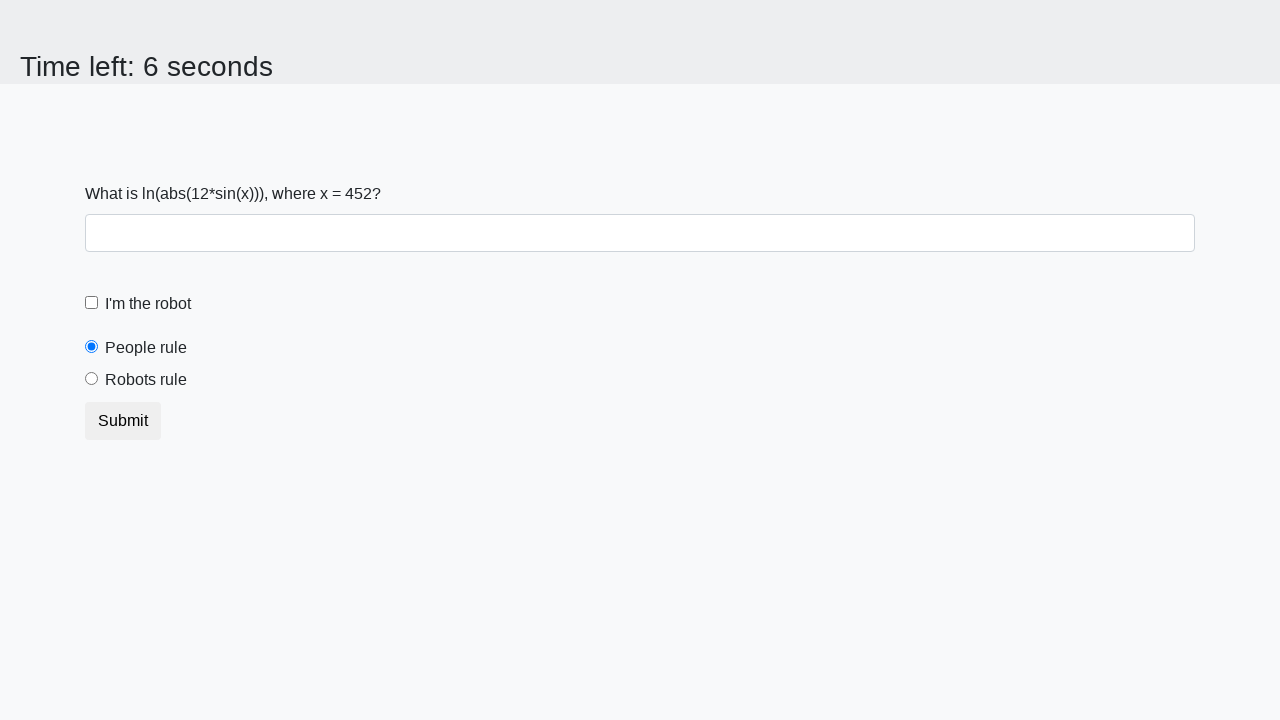

Retrieved input value: 452
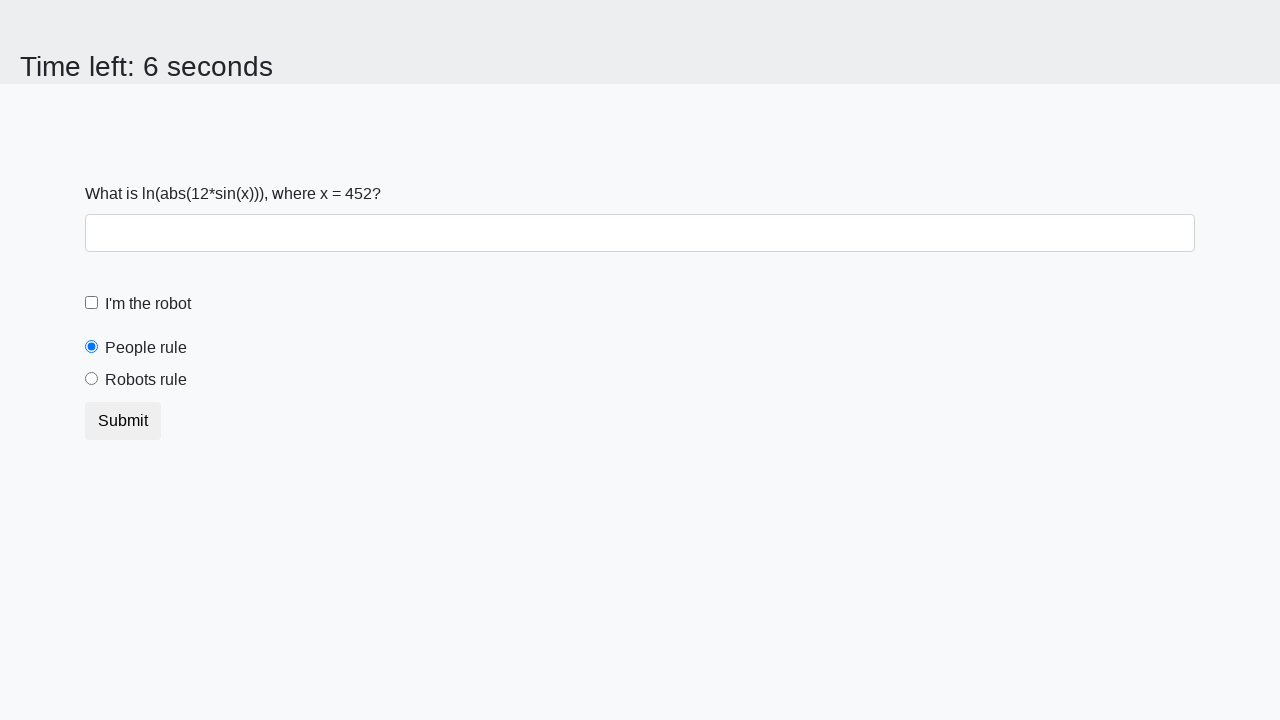

Calculated mathematical captcha answer: 1.5162163562613995
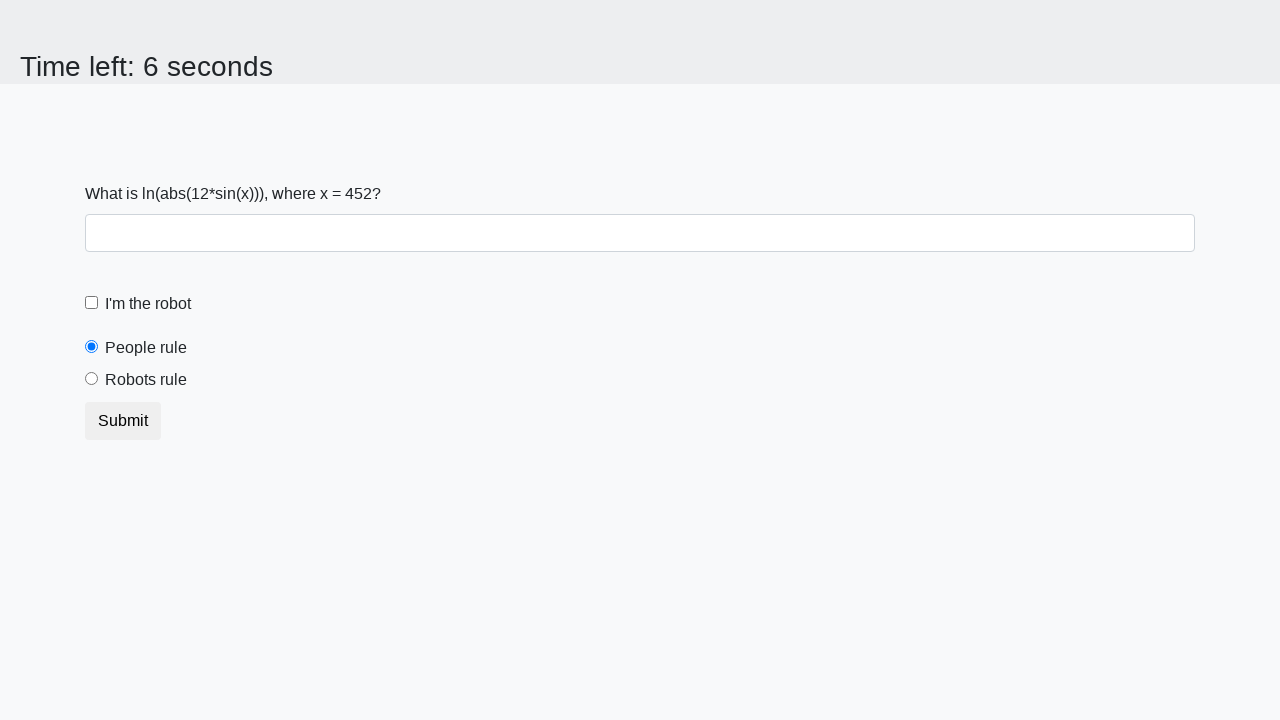

Filled answer field with calculated value on #answer
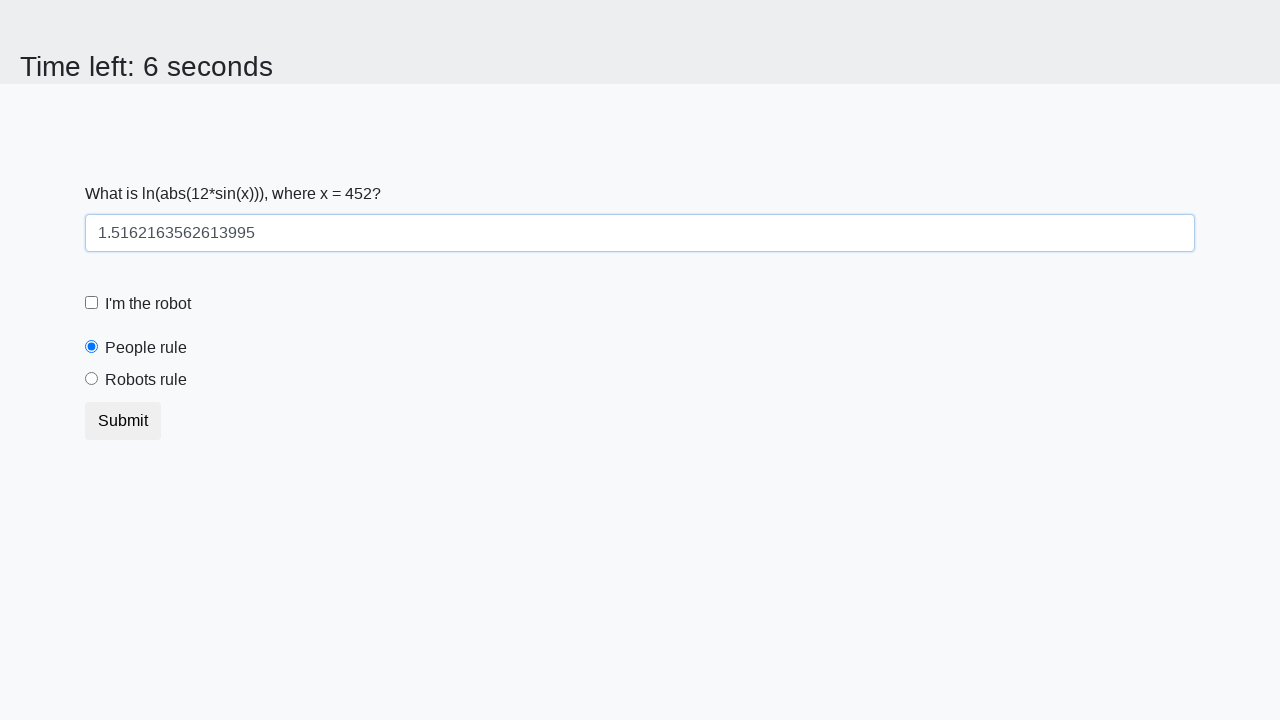

Clicked the robot checkbox at (92, 303) on #robotCheckbox
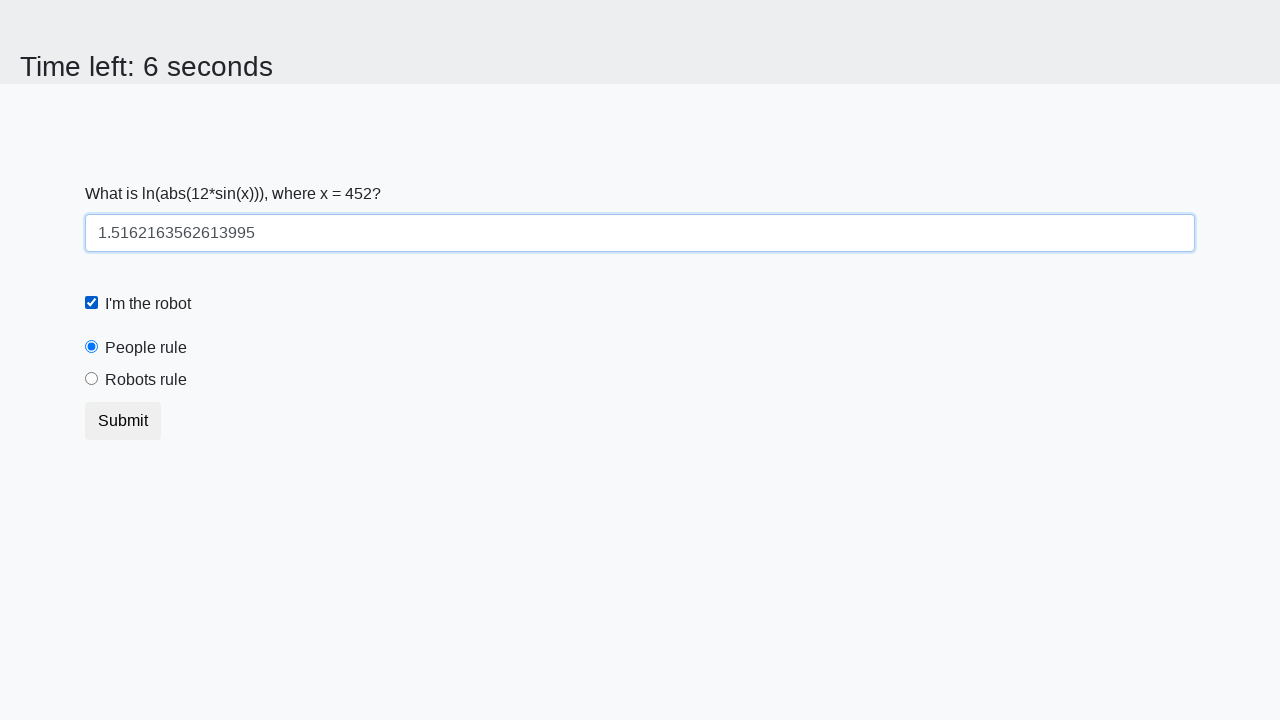

Selected the 'robots rule' radio button at (92, 379) on #robotsRule
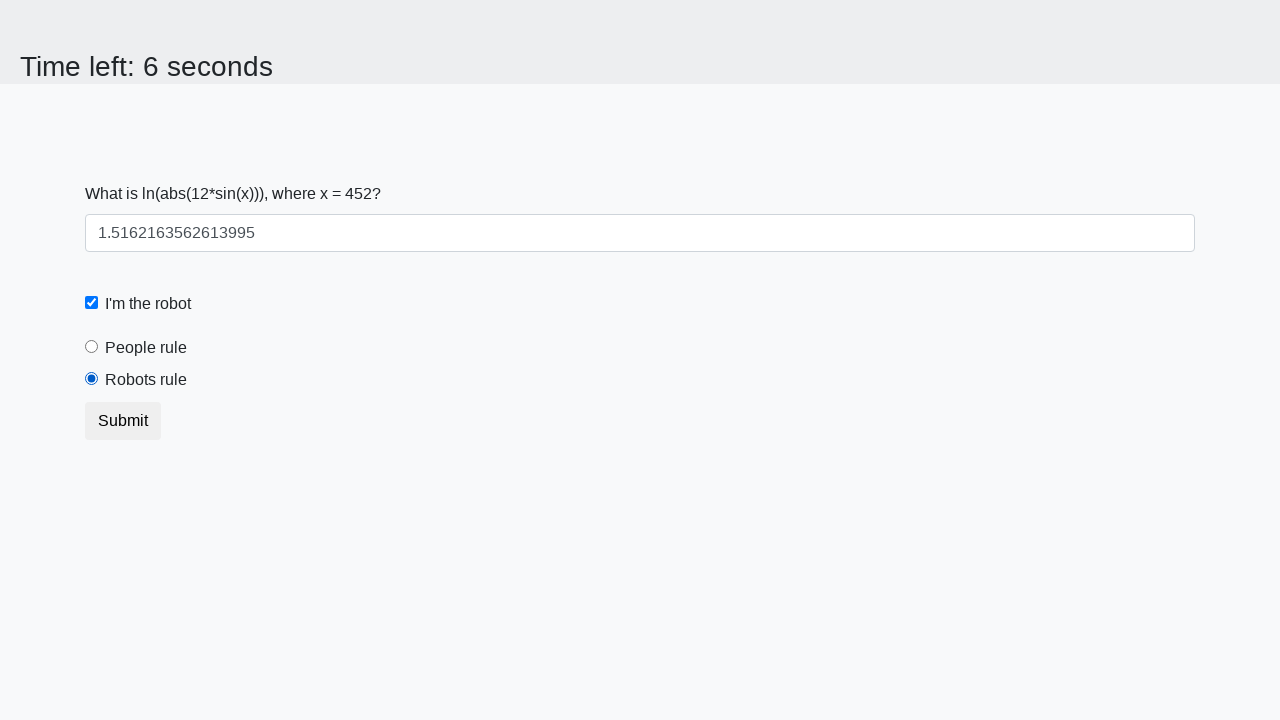

Clicked the Submit button to complete the form at (123, 421) on button:text("Submit")
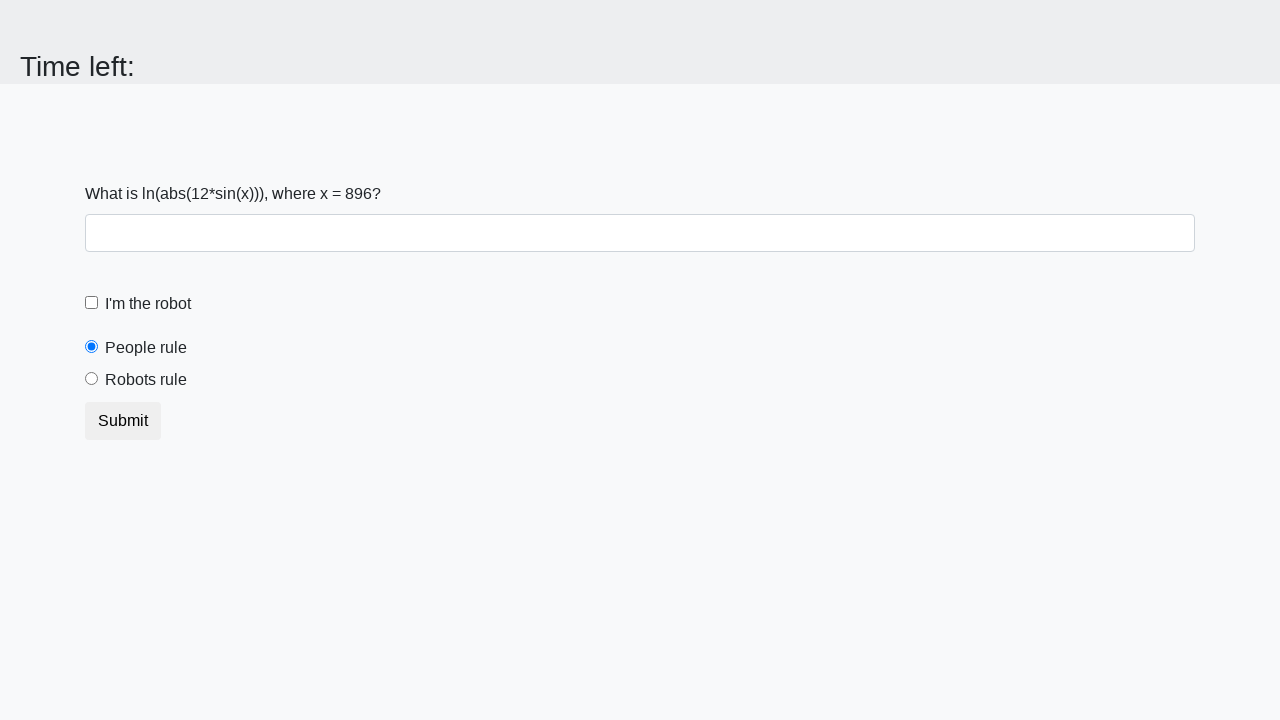

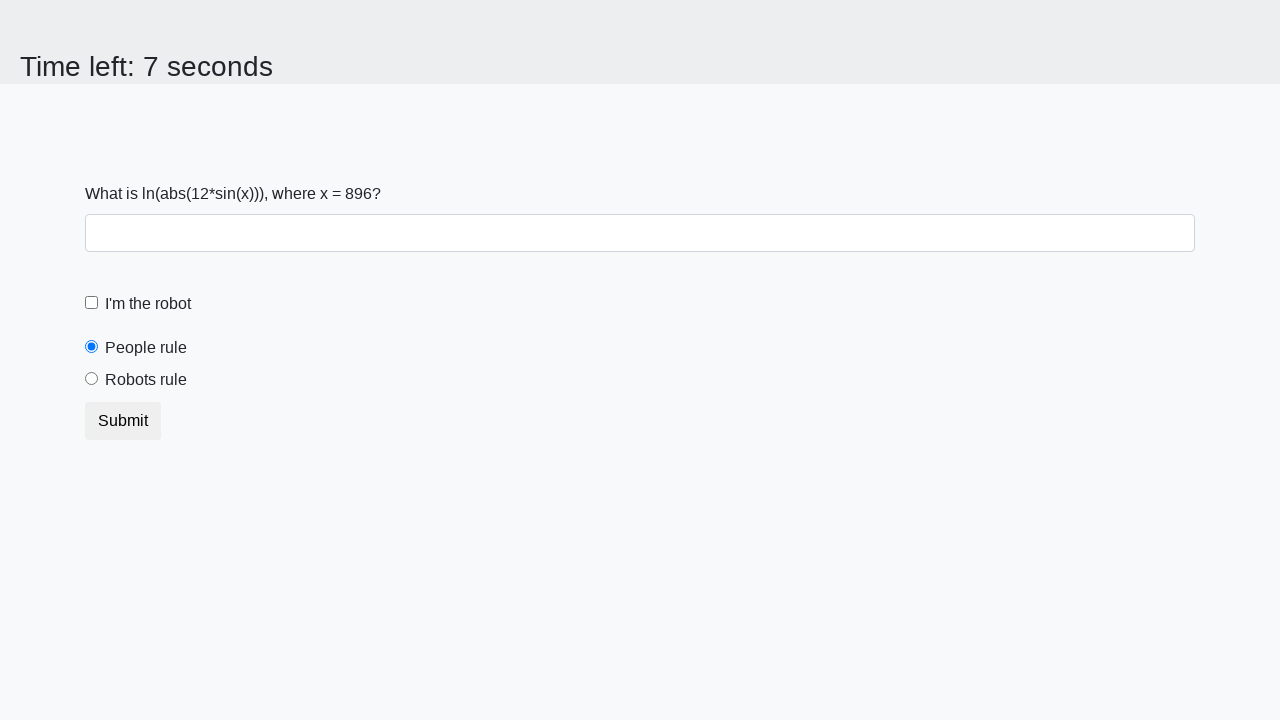